Tests basic browser window manipulation on PyPI website including minimize, maximize, refresh, and resize operations

Starting URL: https://pypi.org/

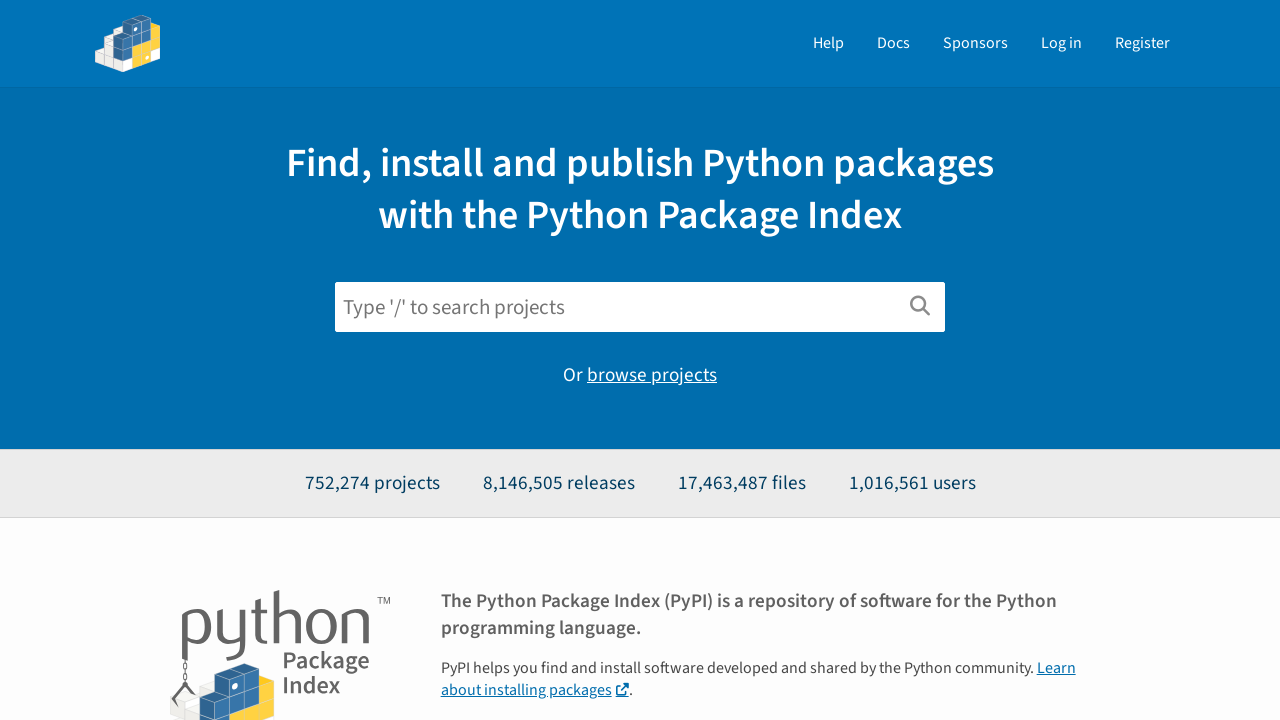

Minimized window by setting viewport to 100x100
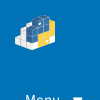

Maximized window by setting viewport to 1920x1080
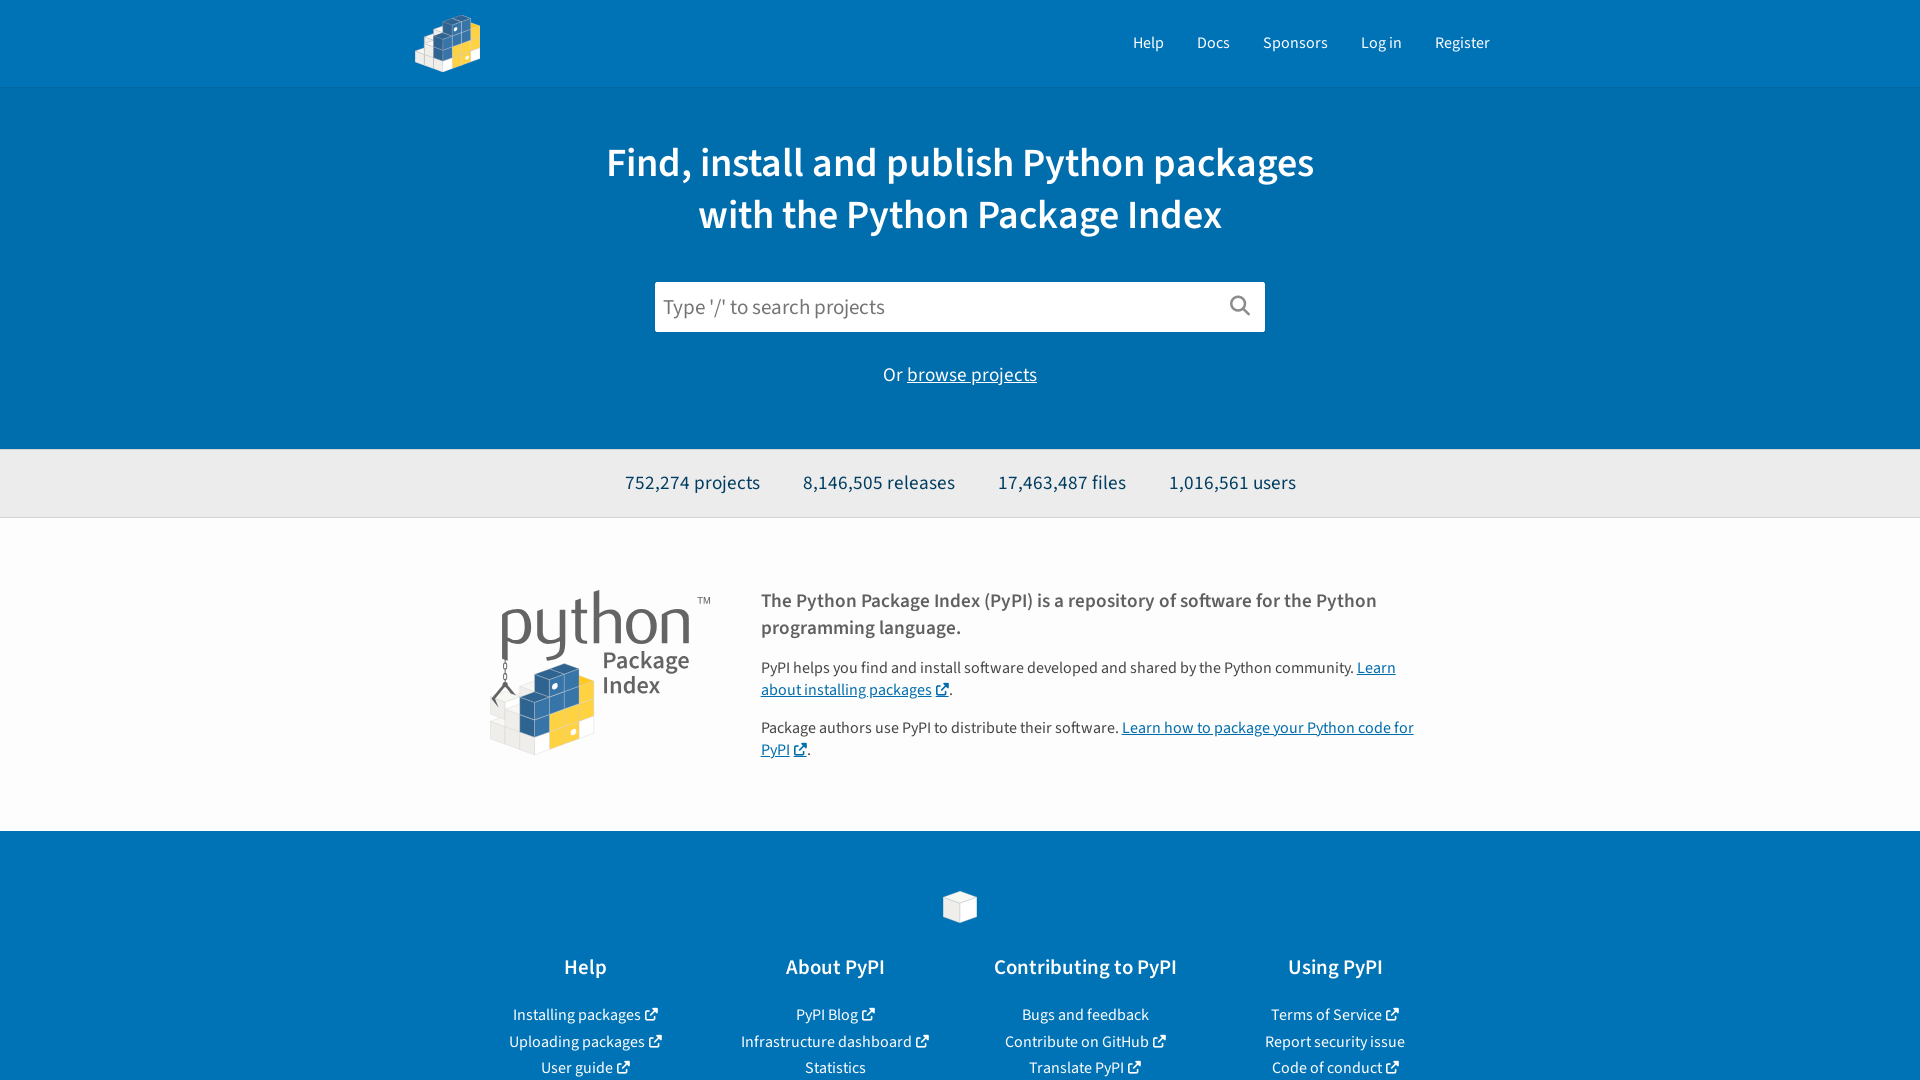

Refreshed the PyPI website page
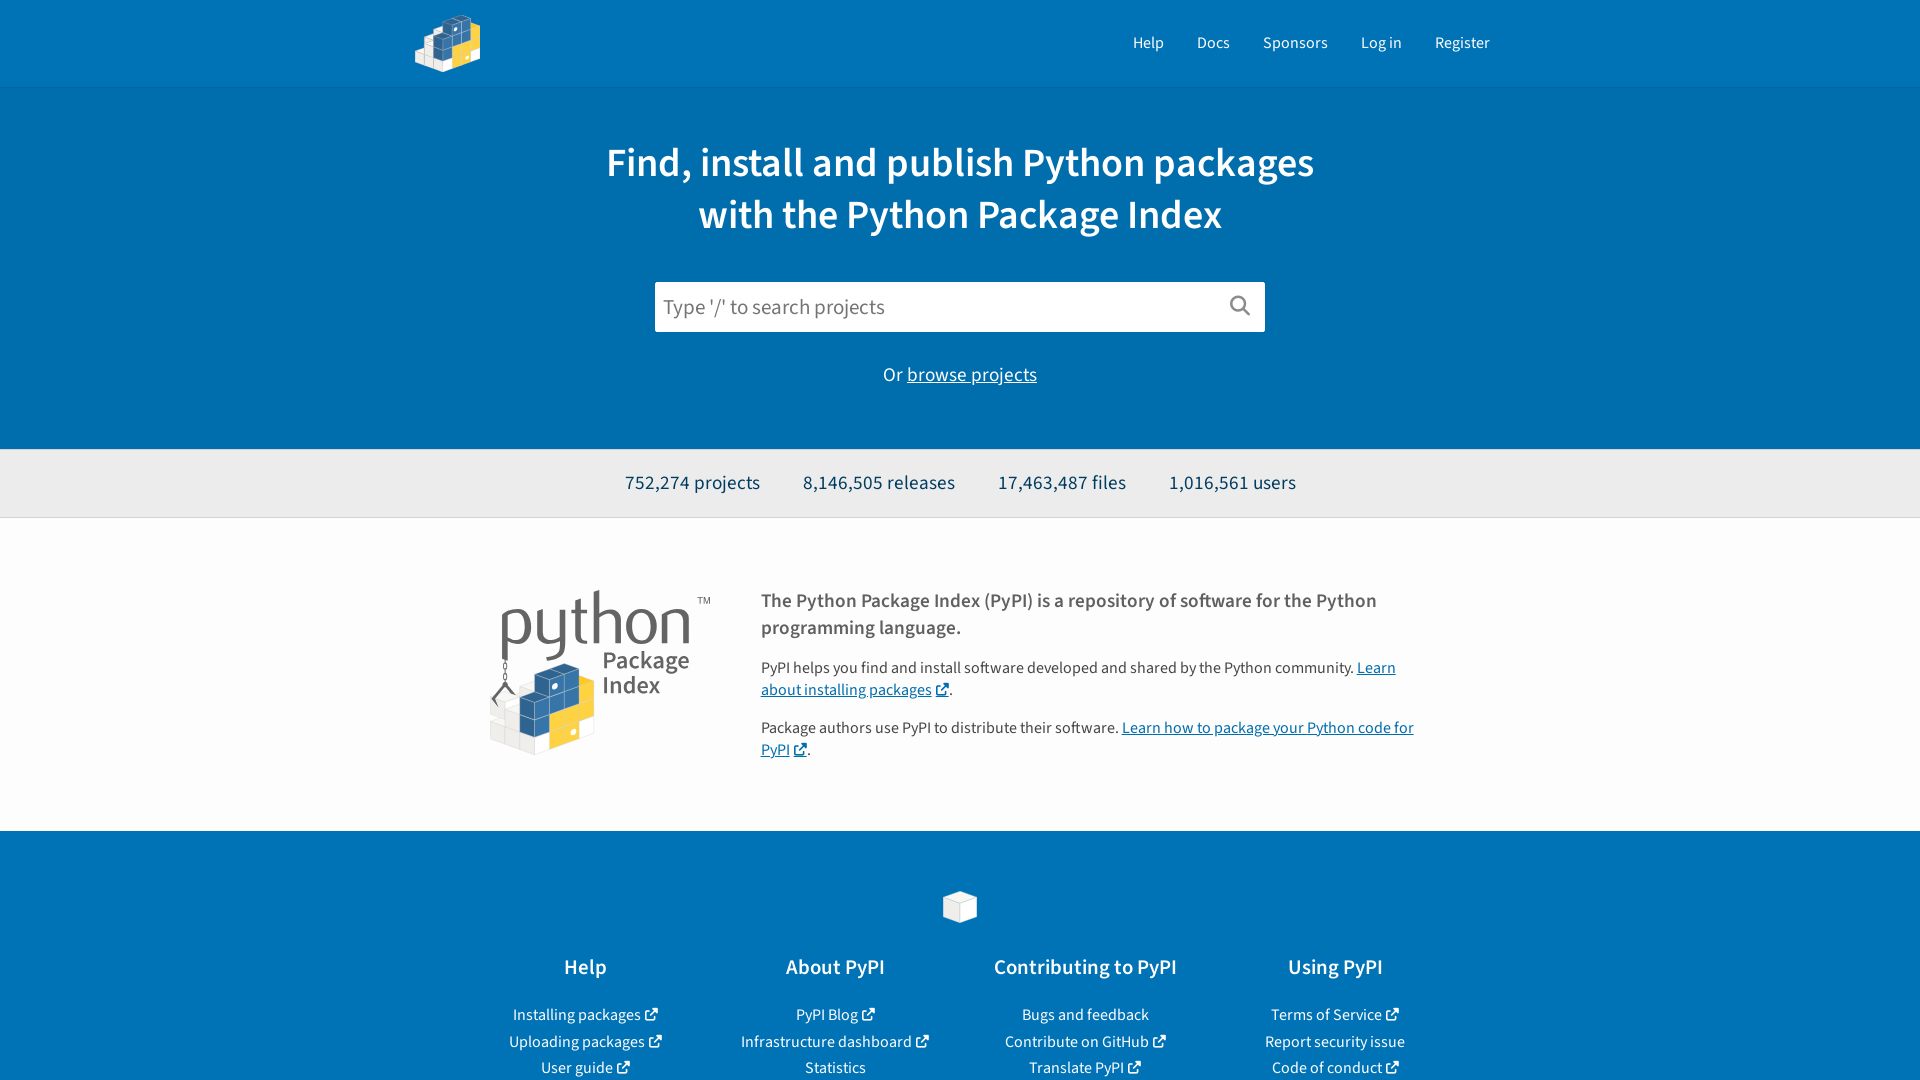

Resized window to 500x500 pixels
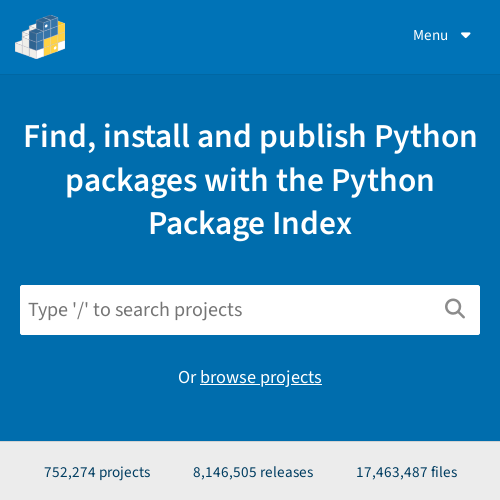

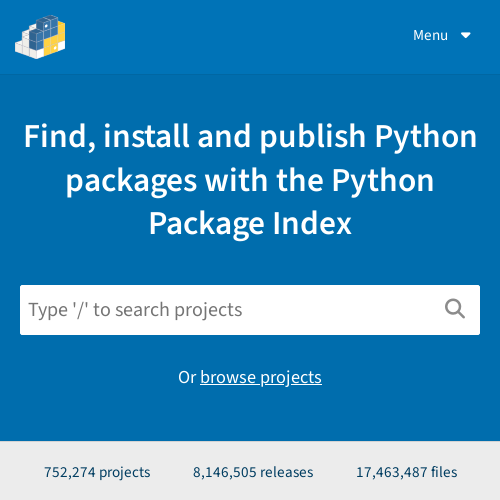